Tests hover functionality by hovering over the first avatar image and verifying that the caption with additional user information becomes visible.

Starting URL: http://the-internet.herokuapp.com/hovers

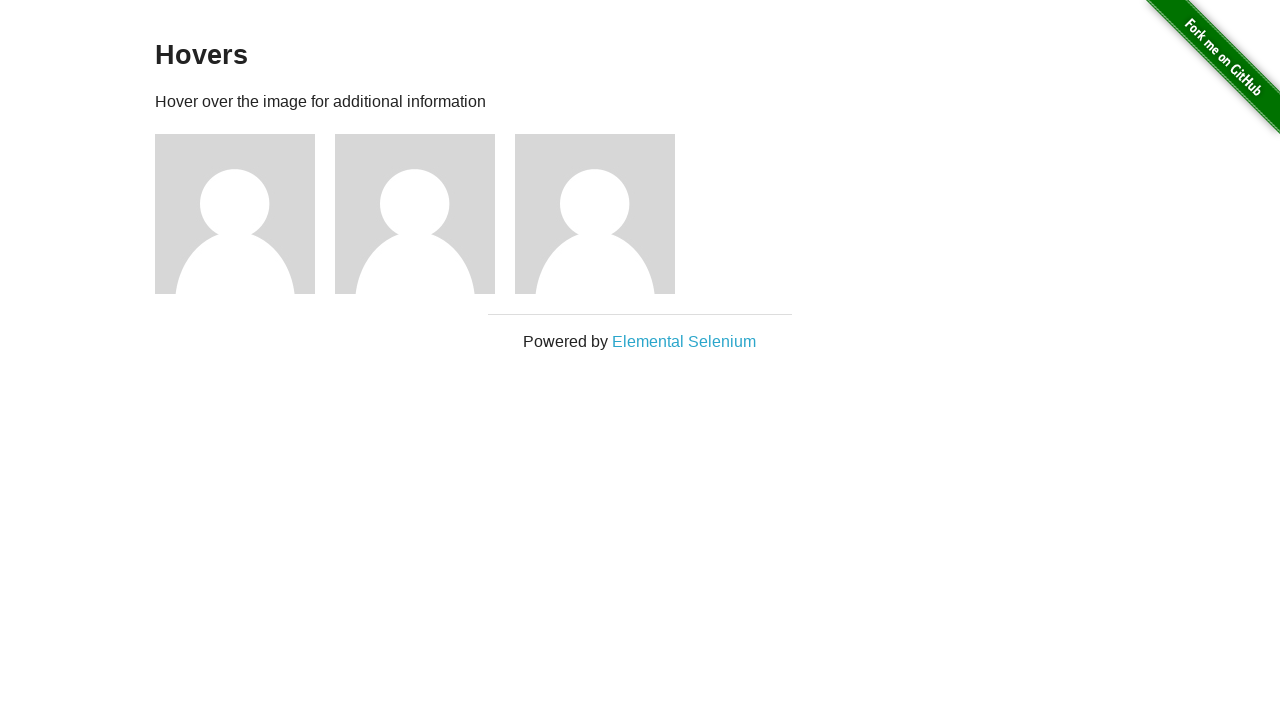

Located the first avatar figure element
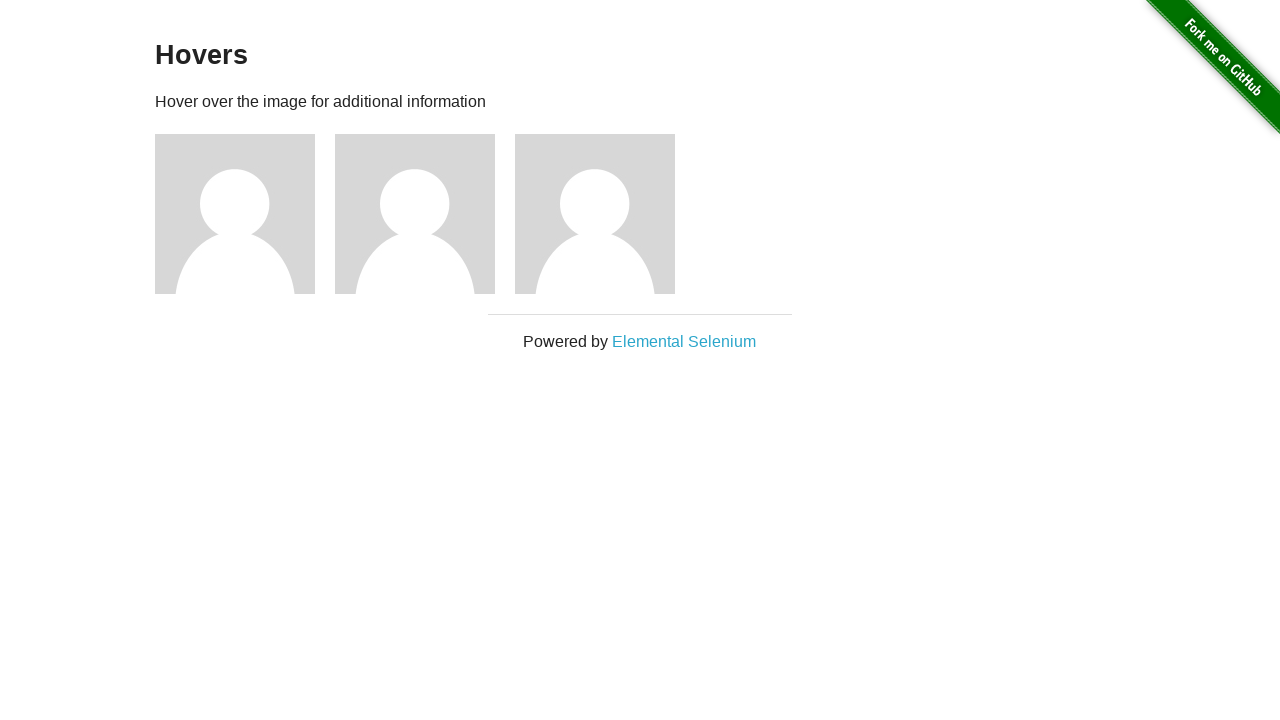

Hovered over the first avatar image at (245, 214) on .figure >> nth=0
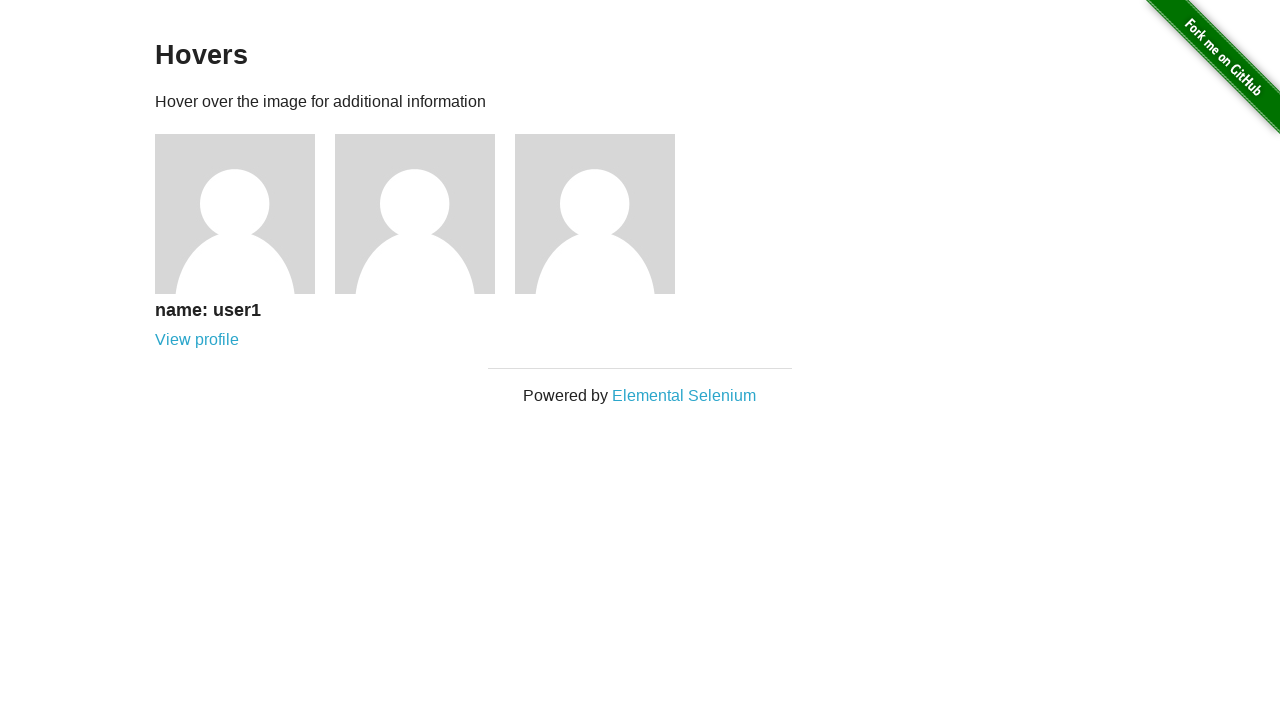

Located the caption element
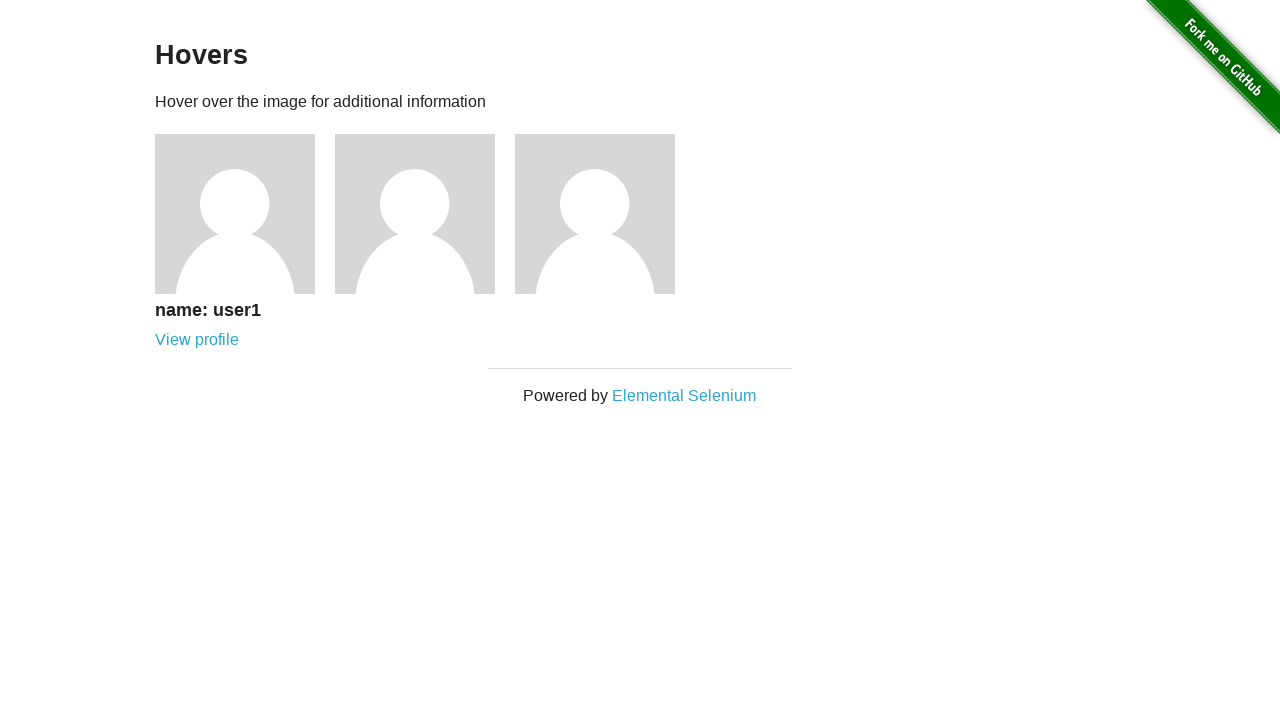

Verified that the caption with user information is now visible
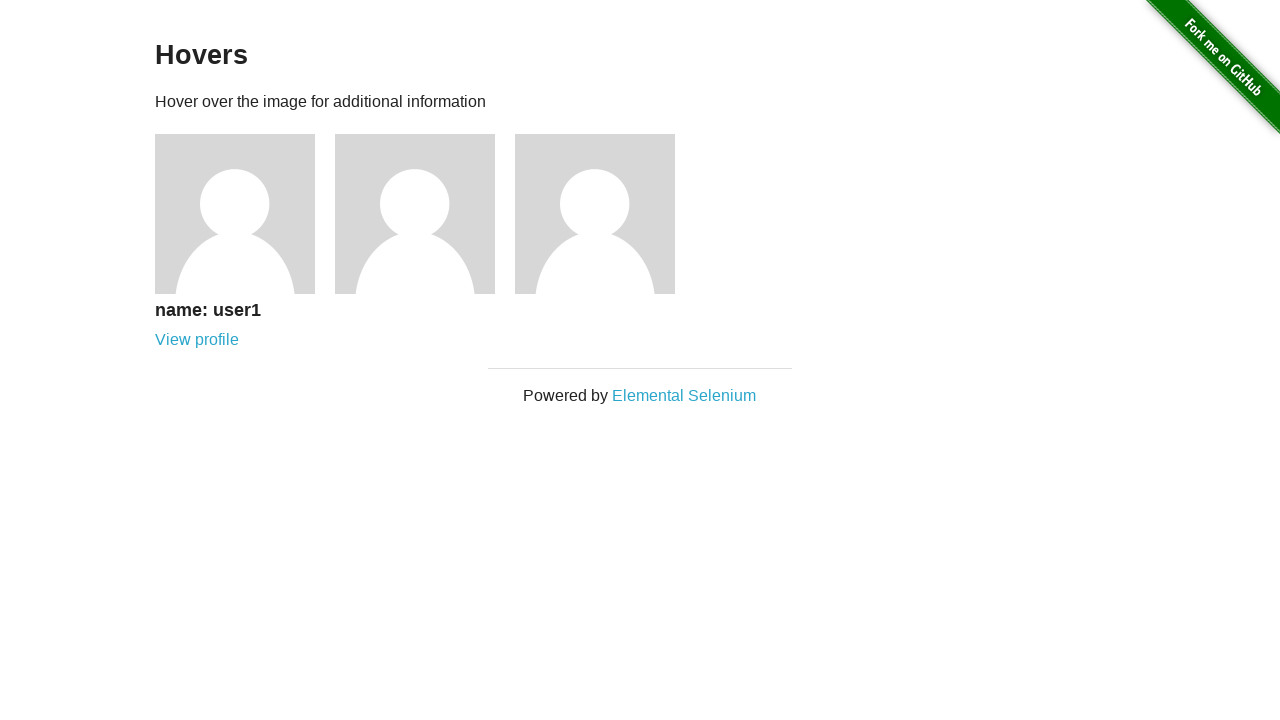

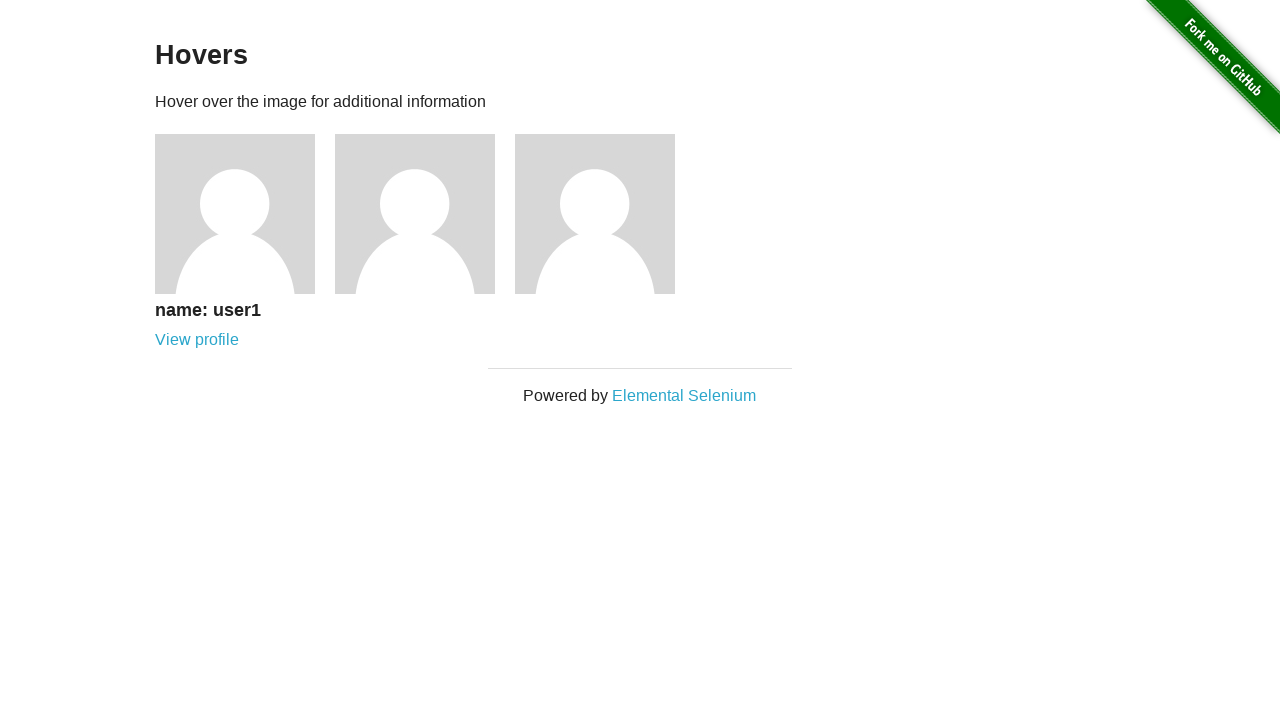